Tests opening multiple URLs in separate browser tabs by navigating to nopCommerce demo site, then opening a new tab and navigating to OpenCart website

Starting URL: https://demo.nopcommerce.com

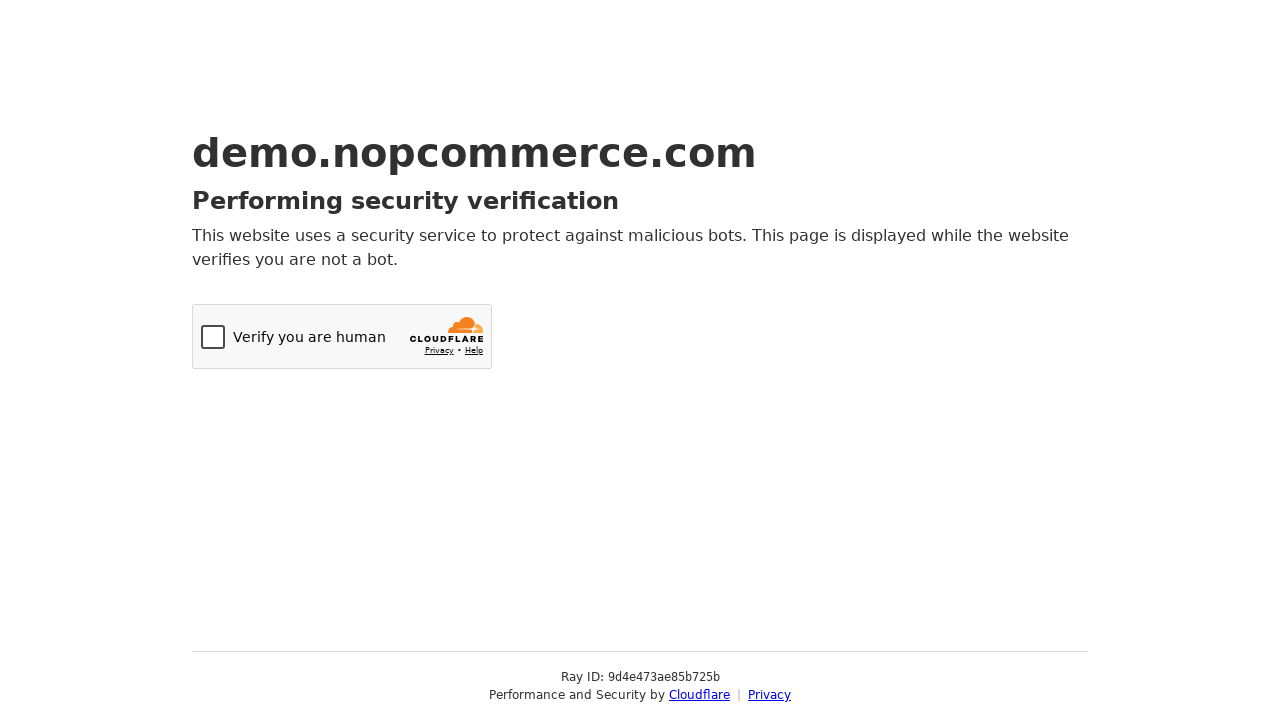

Set viewport size to 1920x1080
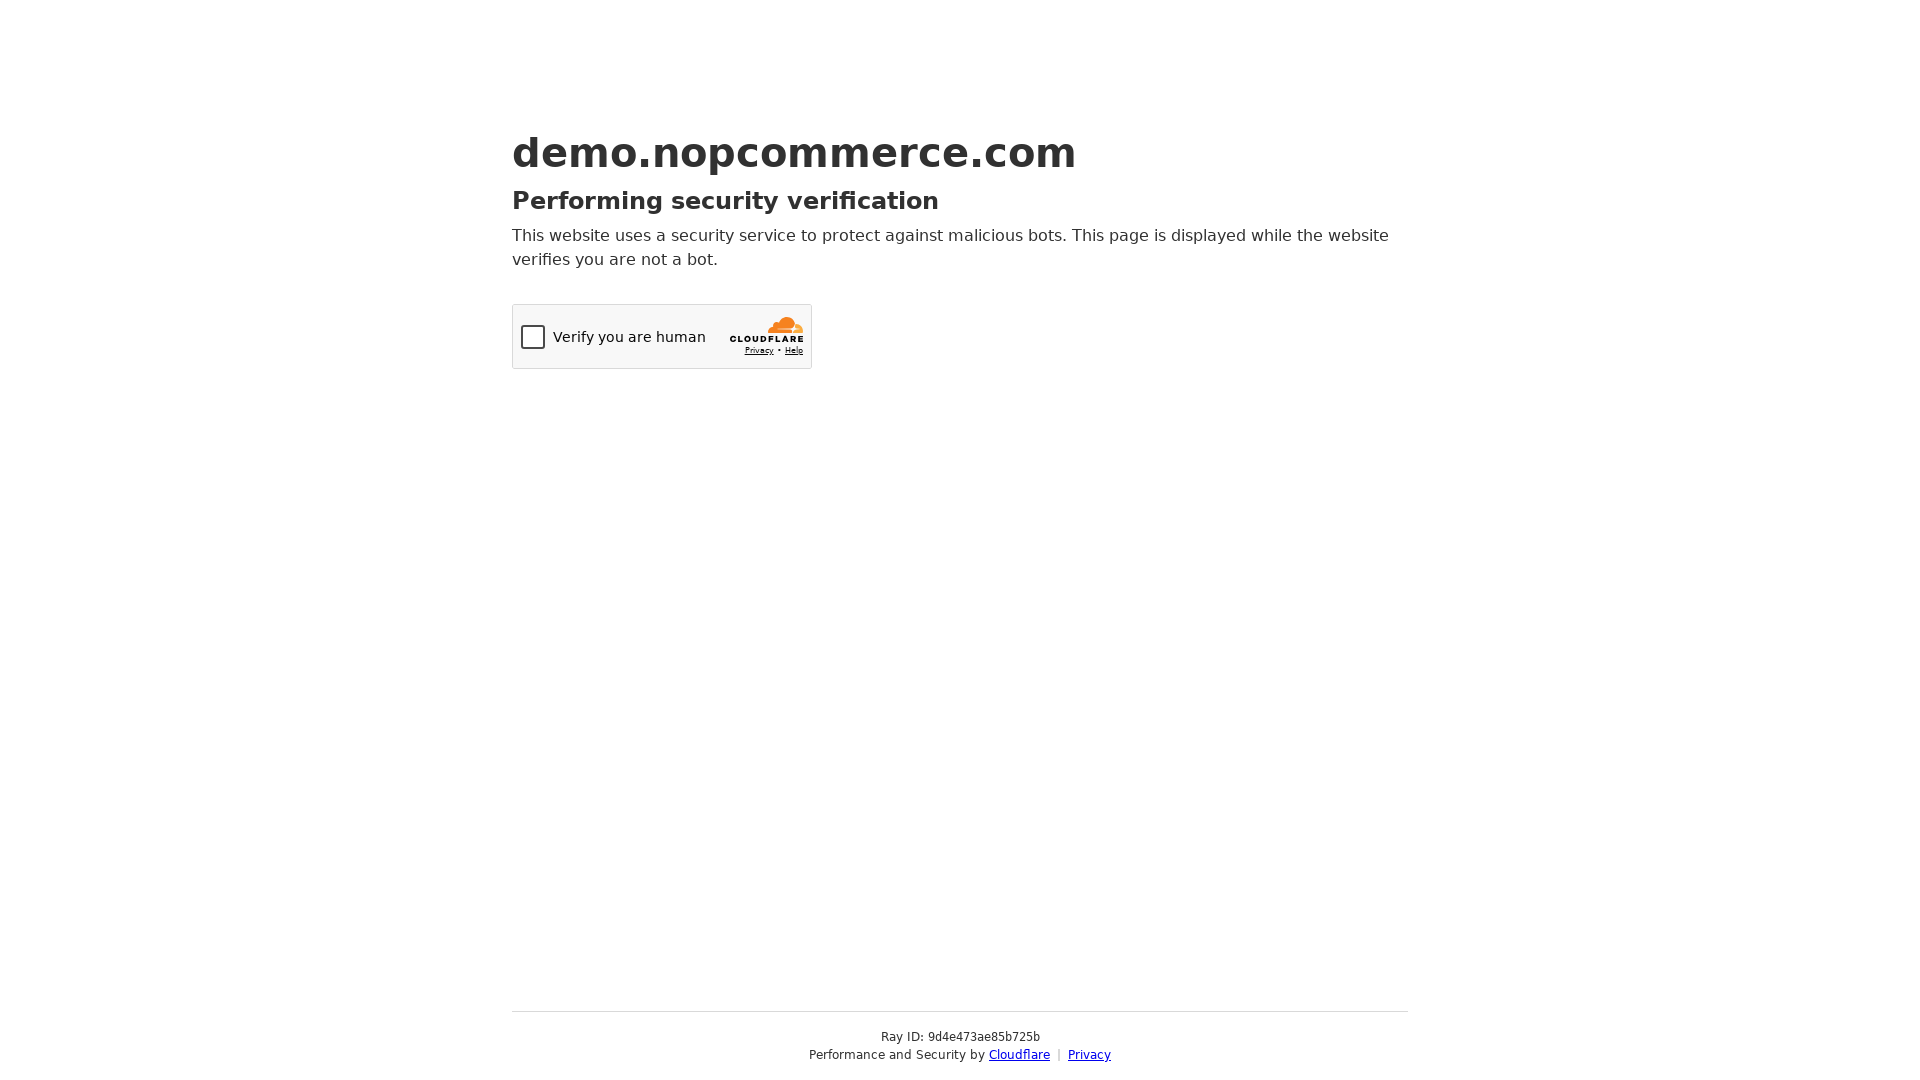

Opened a new browser tab
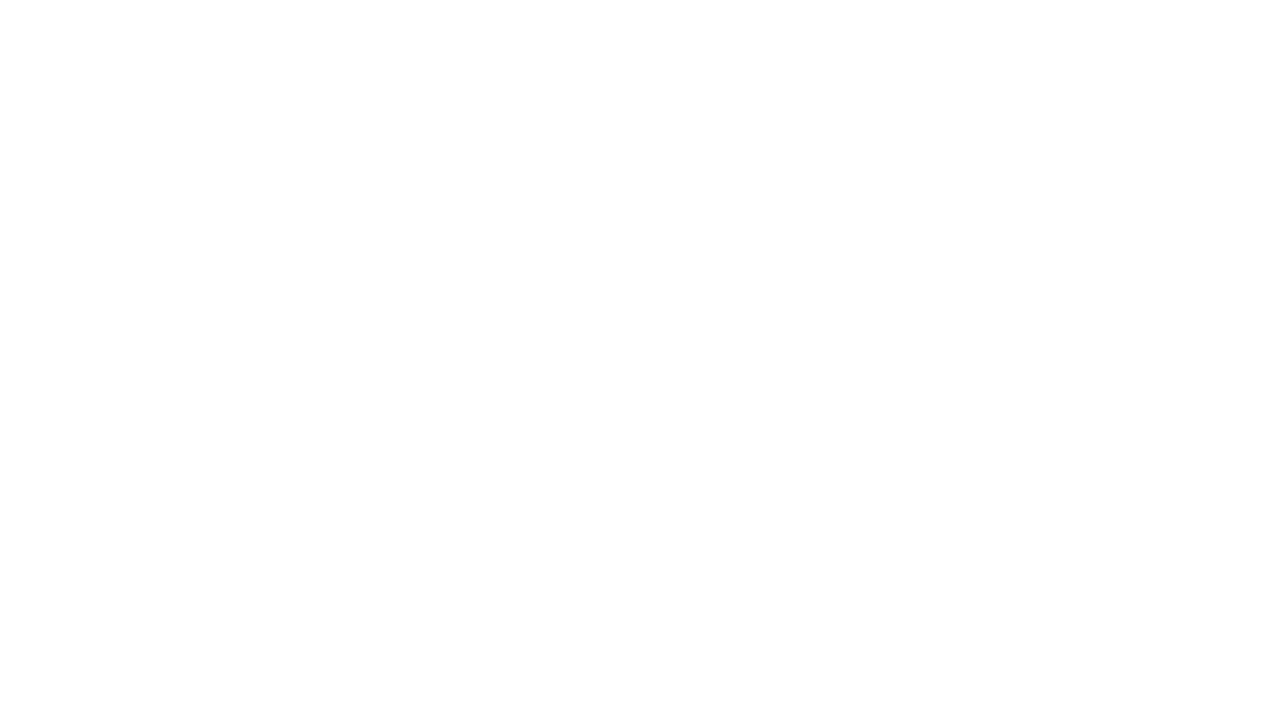

Navigated to OpenCart website (https://www.opencart.com)
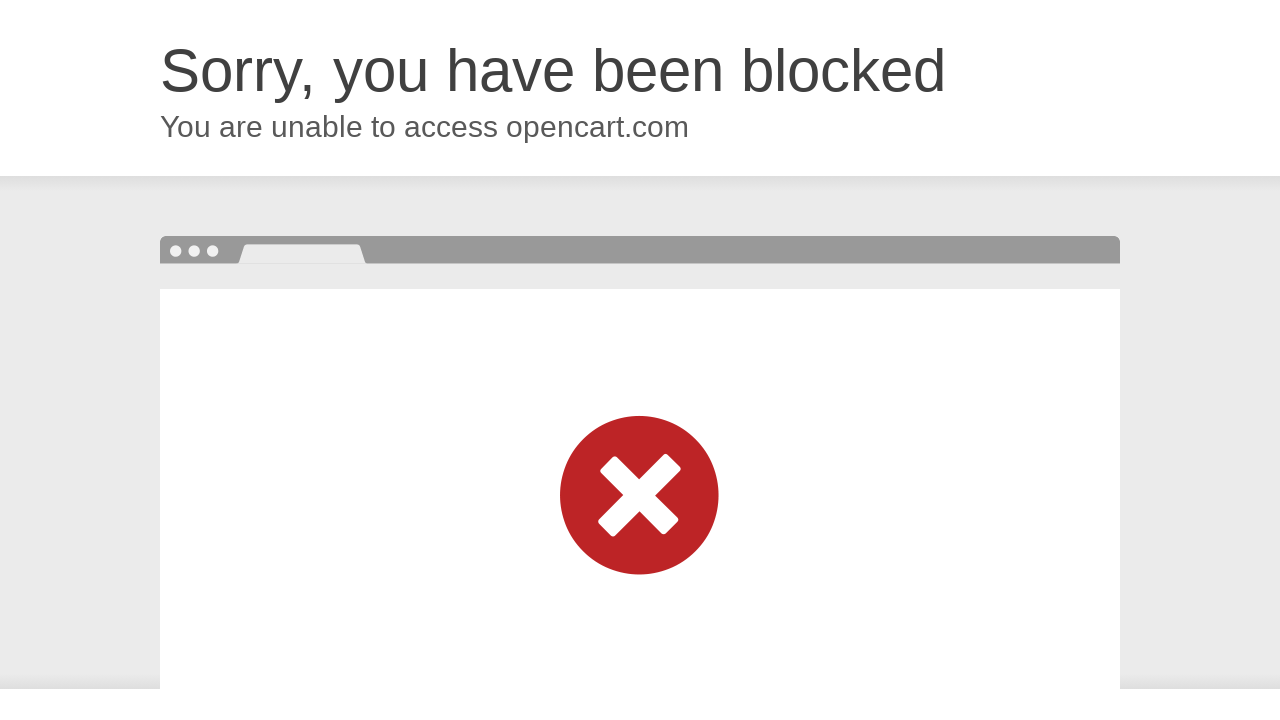

OpenCart page loaded (domcontentloaded)
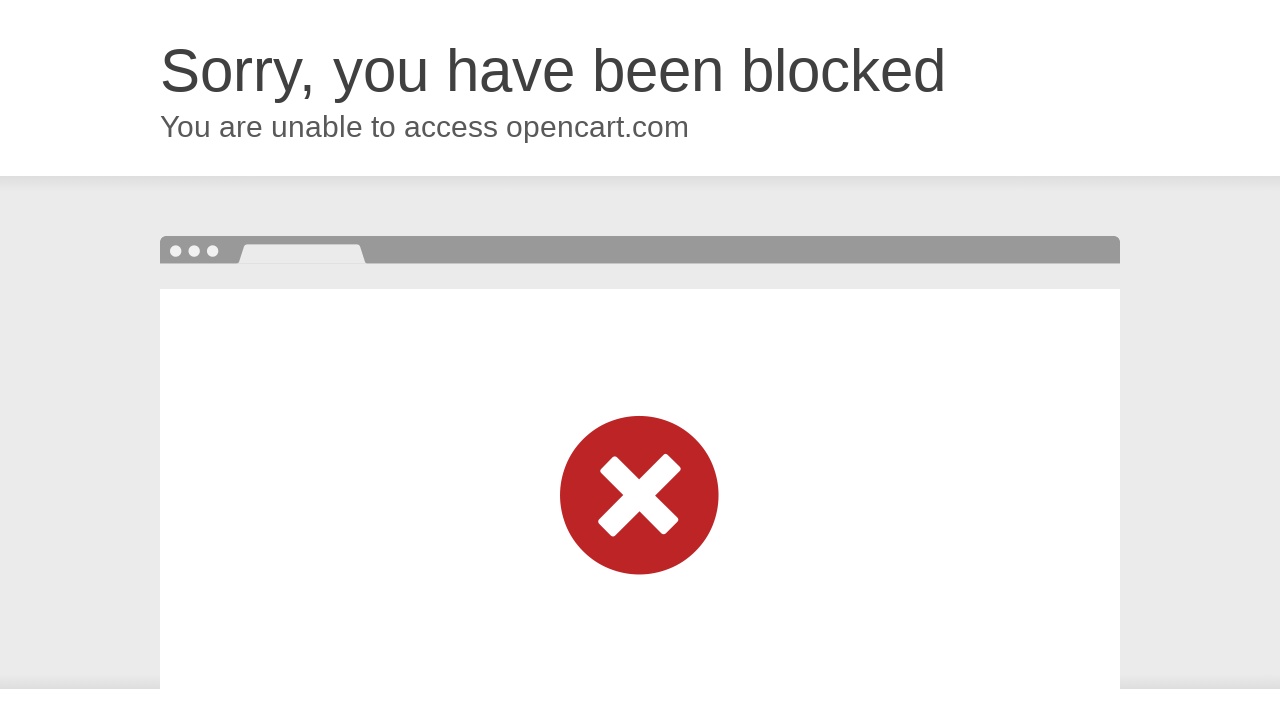

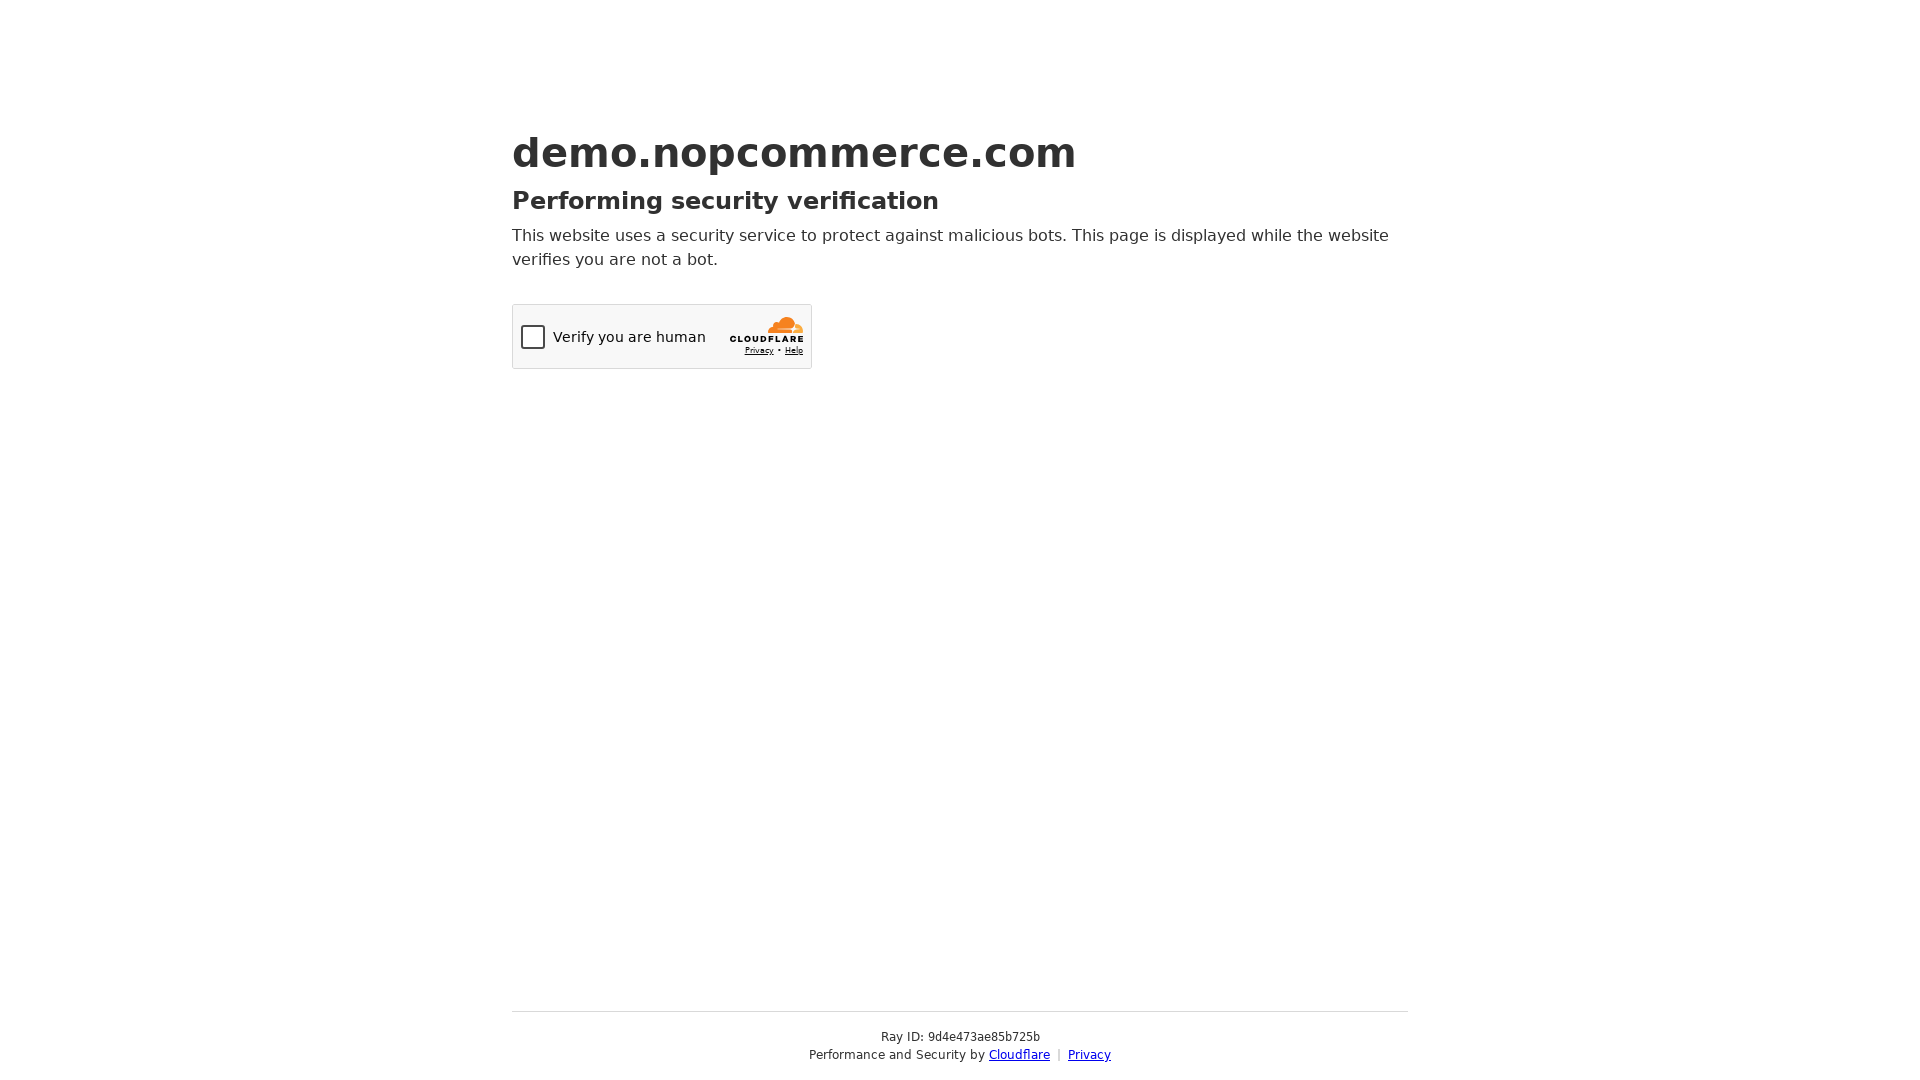